Performs drag and drop action from draggable element to droppable element

Starting URL: https://crossbrowsertesting.github.io/drag-and-drop

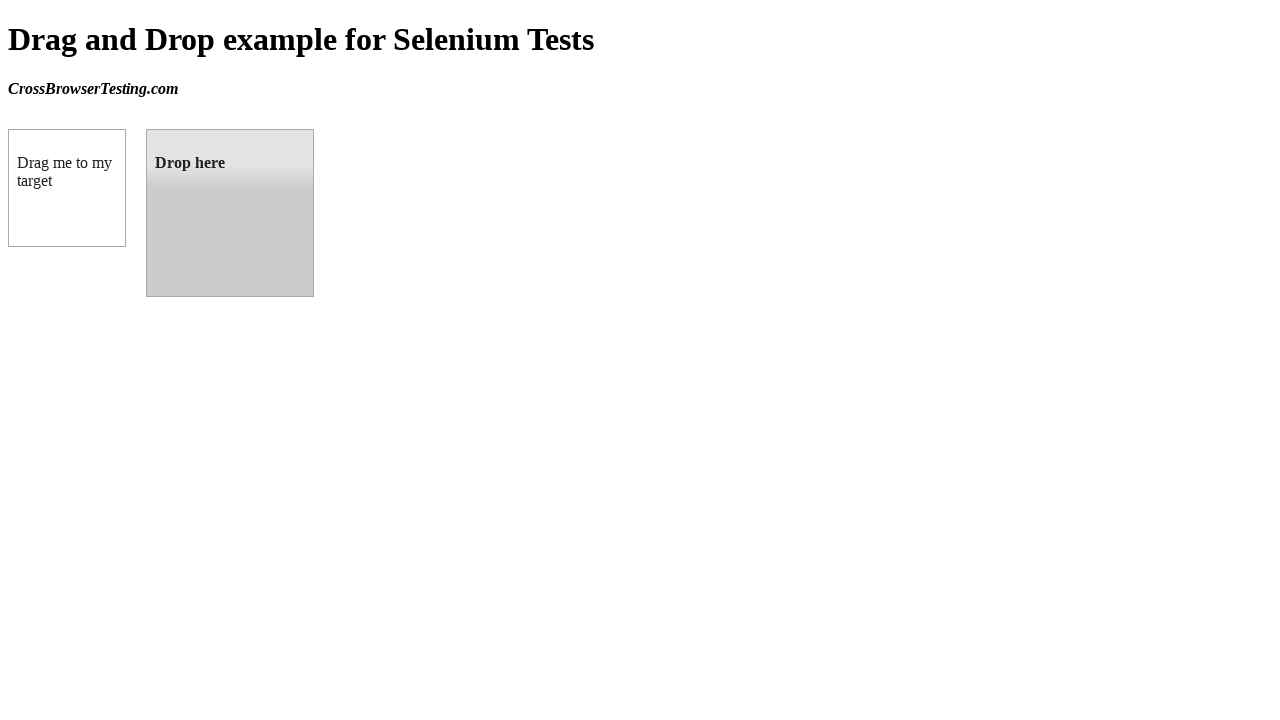

Located draggable element
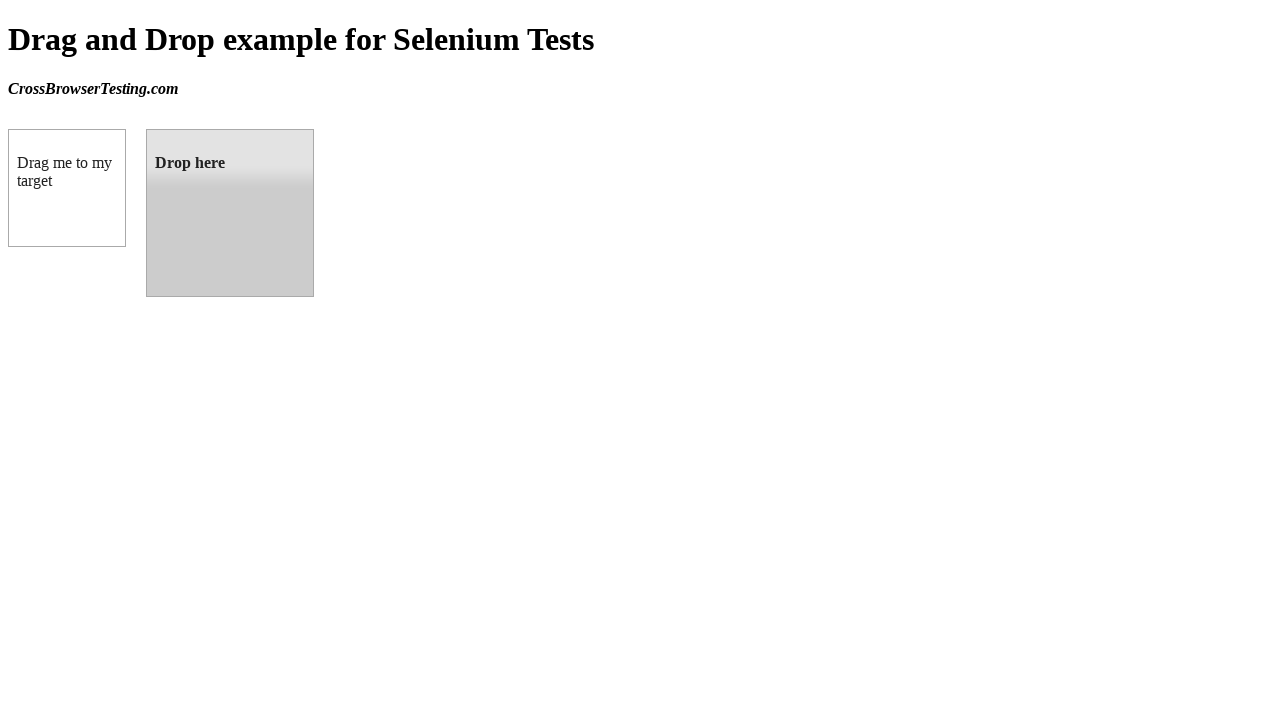

Located droppable element
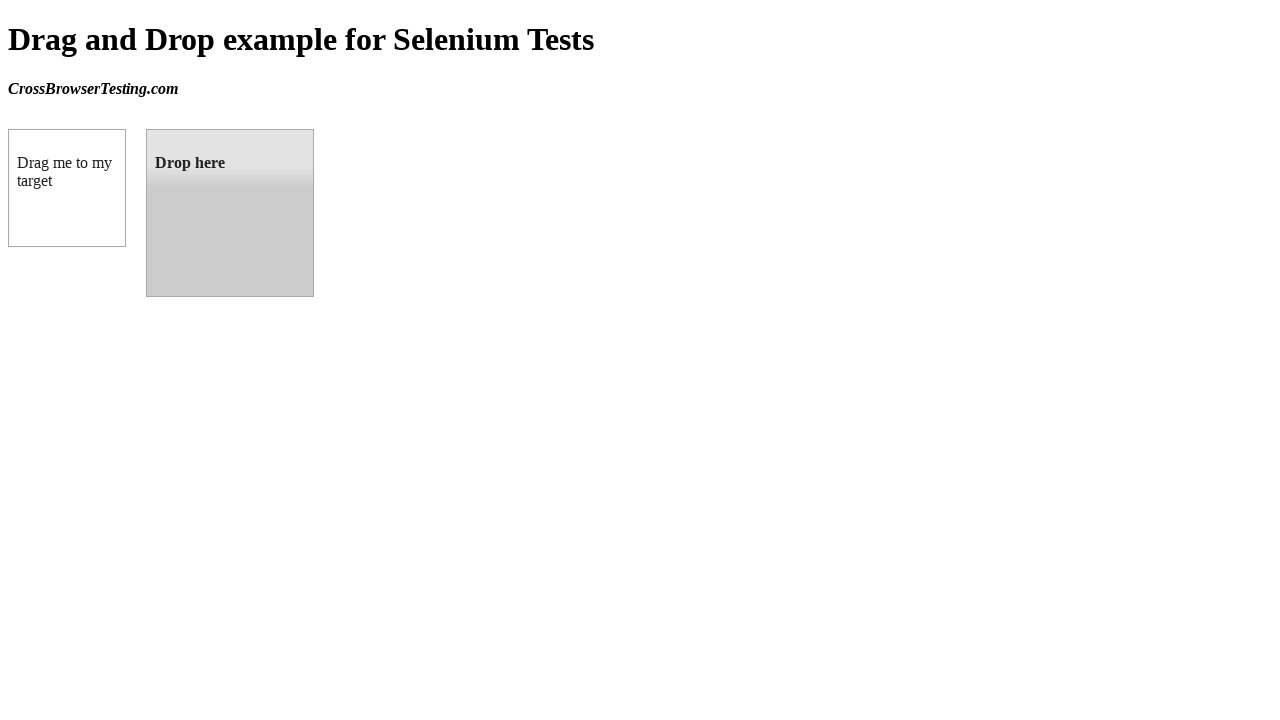

Performed drag and drop from draggable to droppable element at (230, 213)
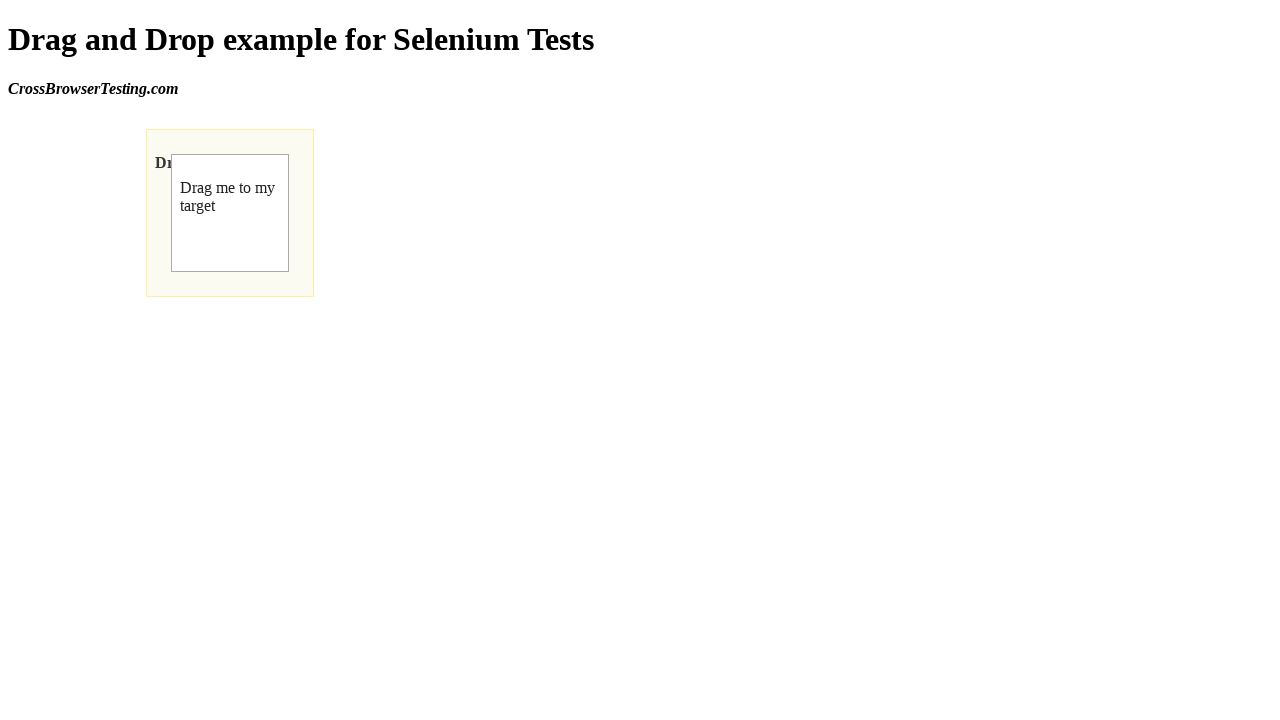

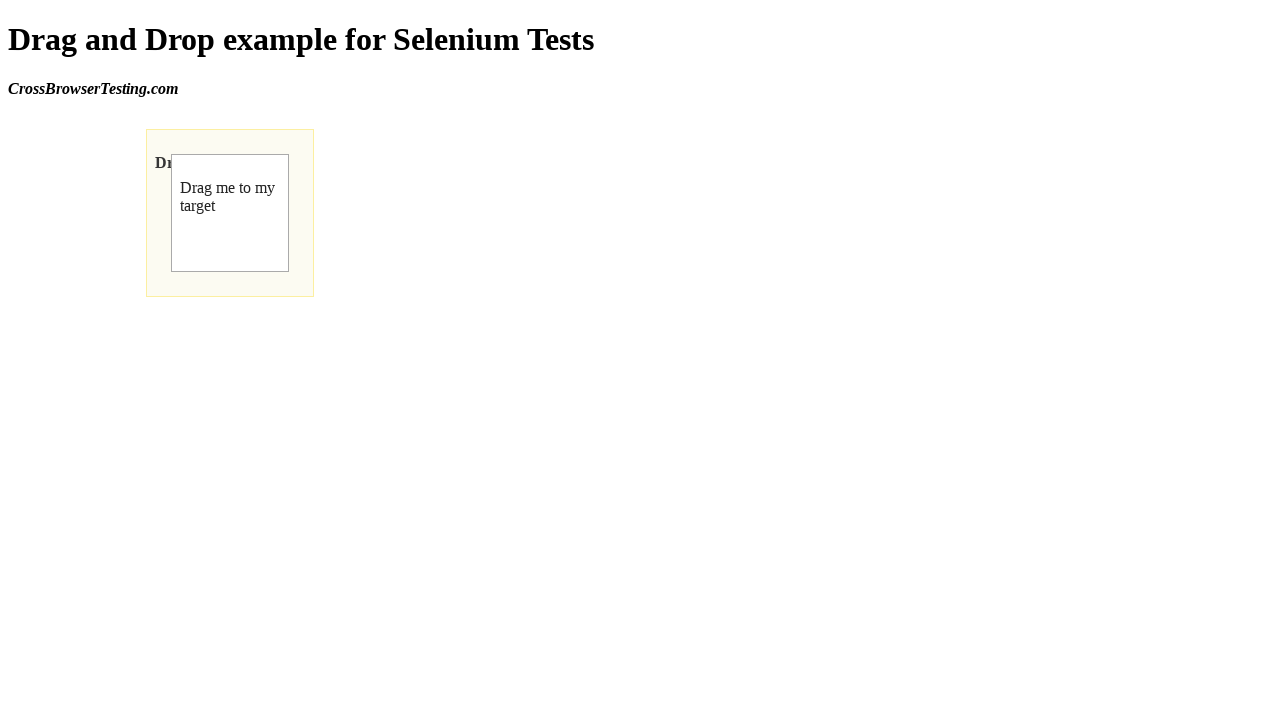